Demonstrates using XPath union selector to locate an element that matches either "Signin" or "Login" text, then clicks it. This tests the XPath union operator functionality on a public website.

Starting URL: https://academy.naveenautomationlabs.com/

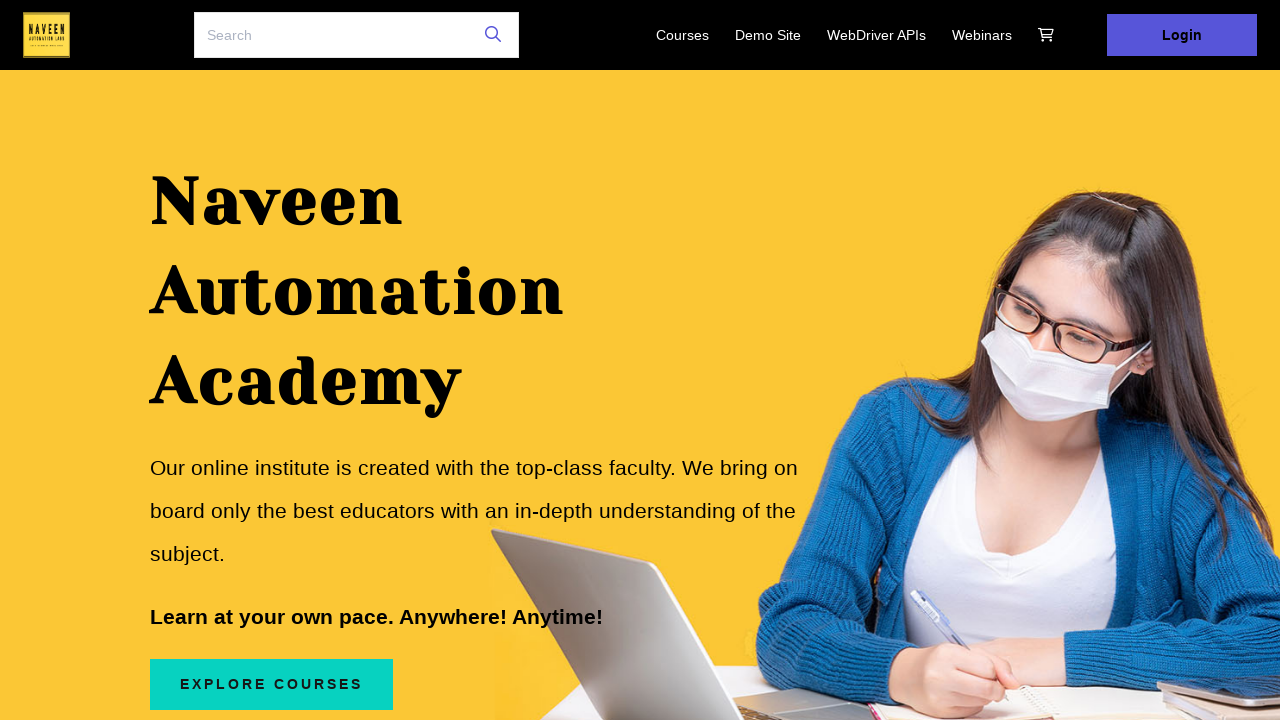

Located login/signin link using XPath union selector
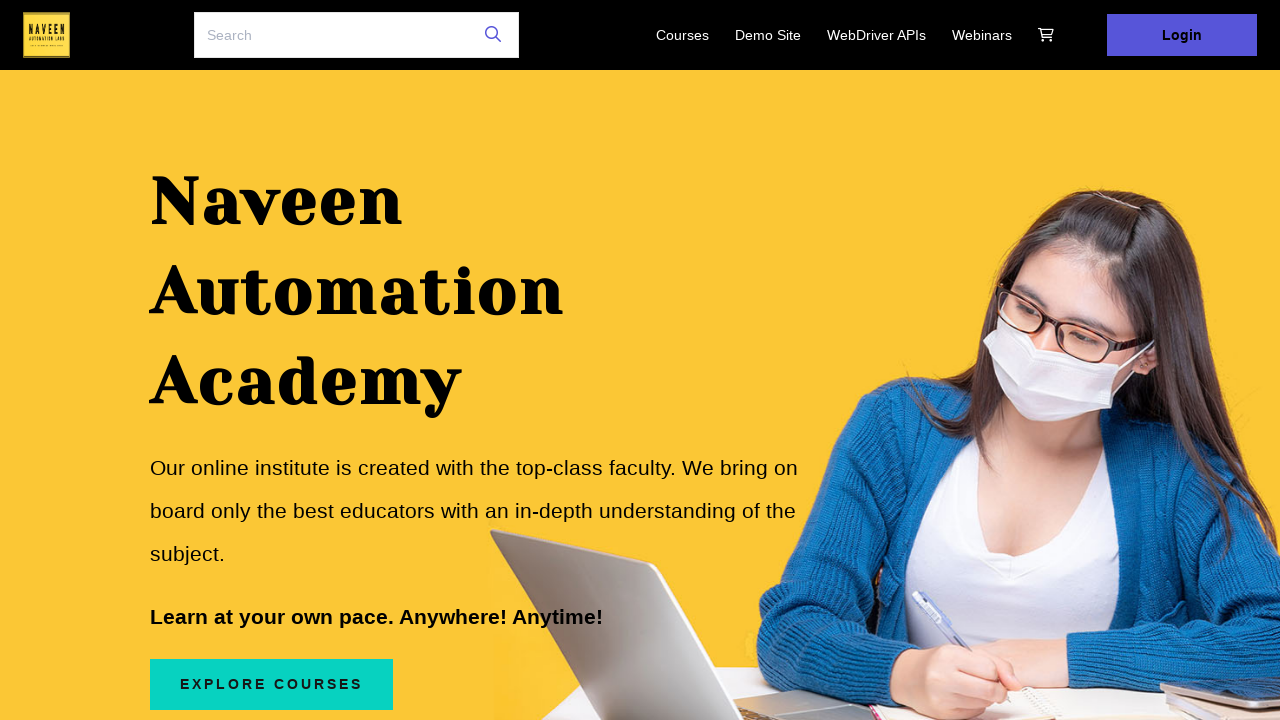

Retrieved text content from login/signin link
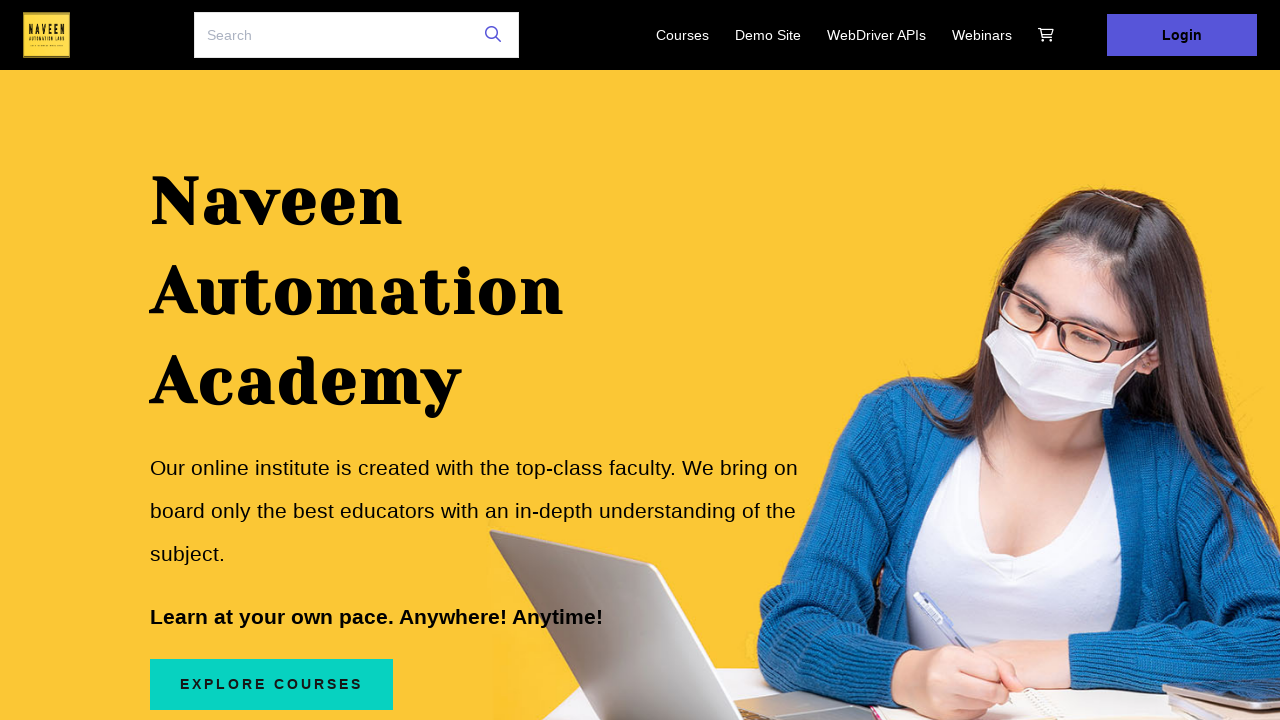

Clicked the login/signin link at (1182, 35) on xpath=//a[text()='Signin'] | //a[text()='Login']
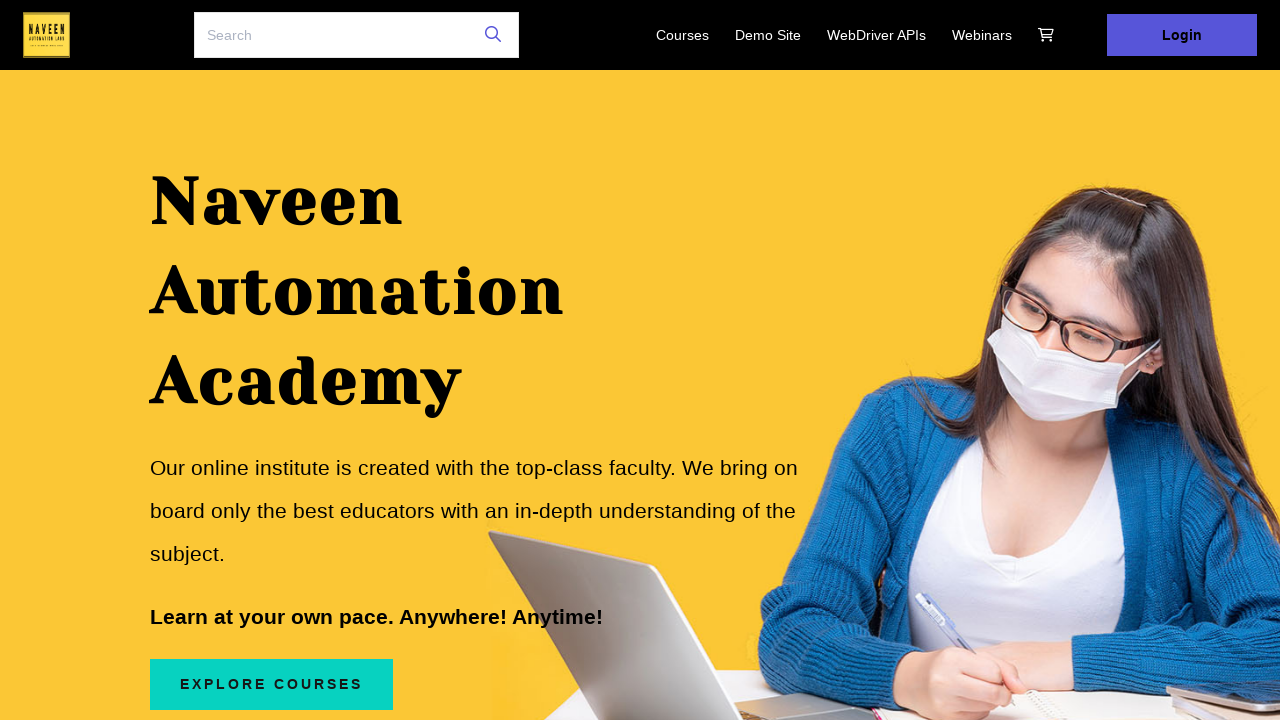

Navigation completed and network became idle
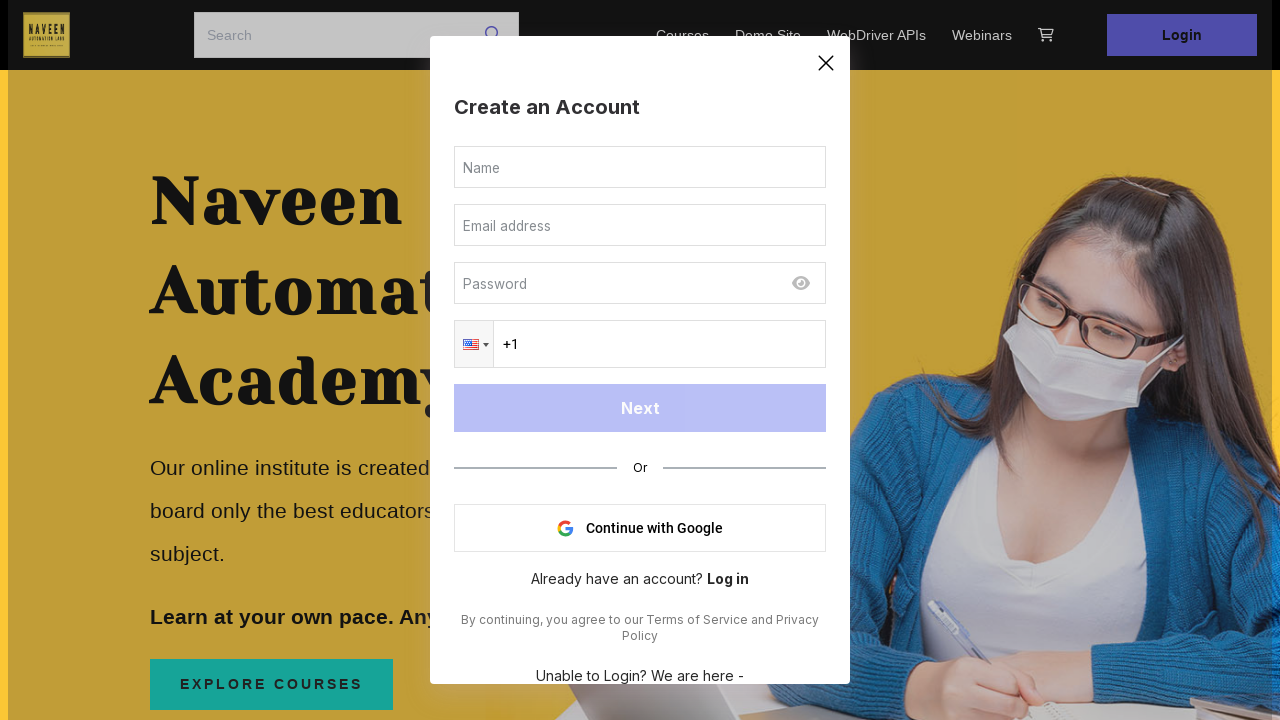

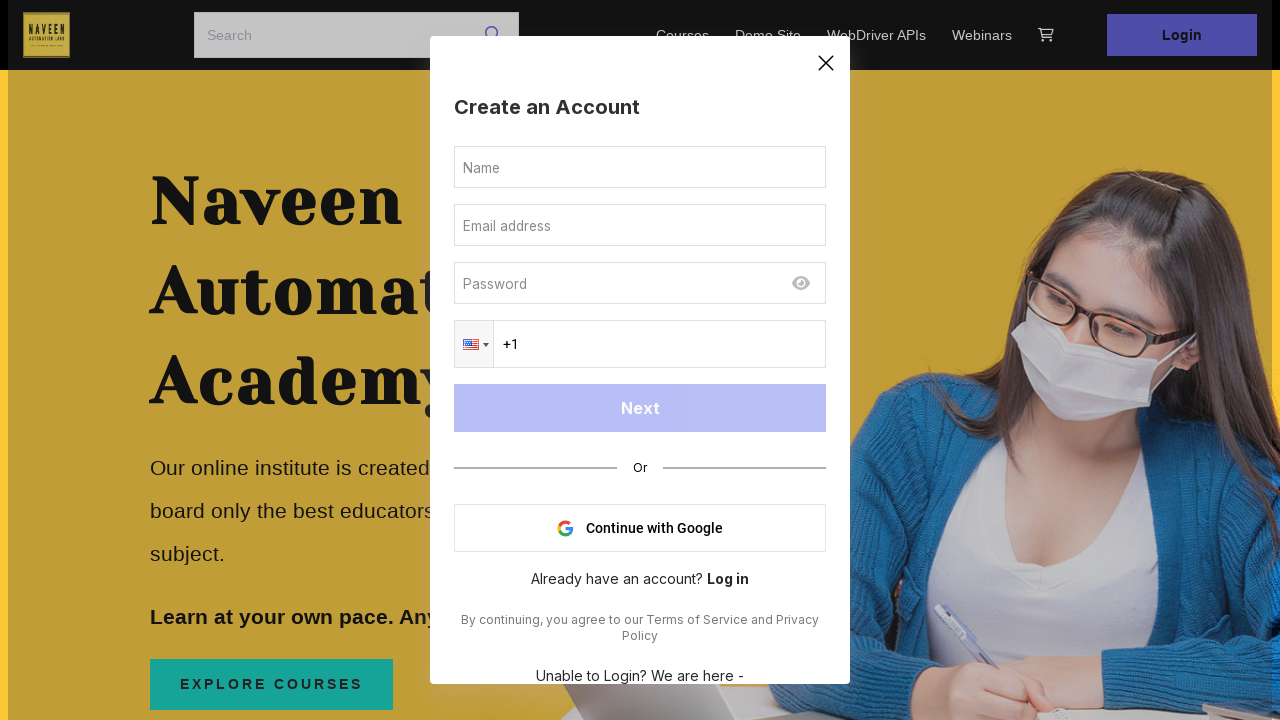